Tests drag and drop by offset functionality by dragging an element to a specific pixel position

Starting URL: https://demoqa.com/dragabble

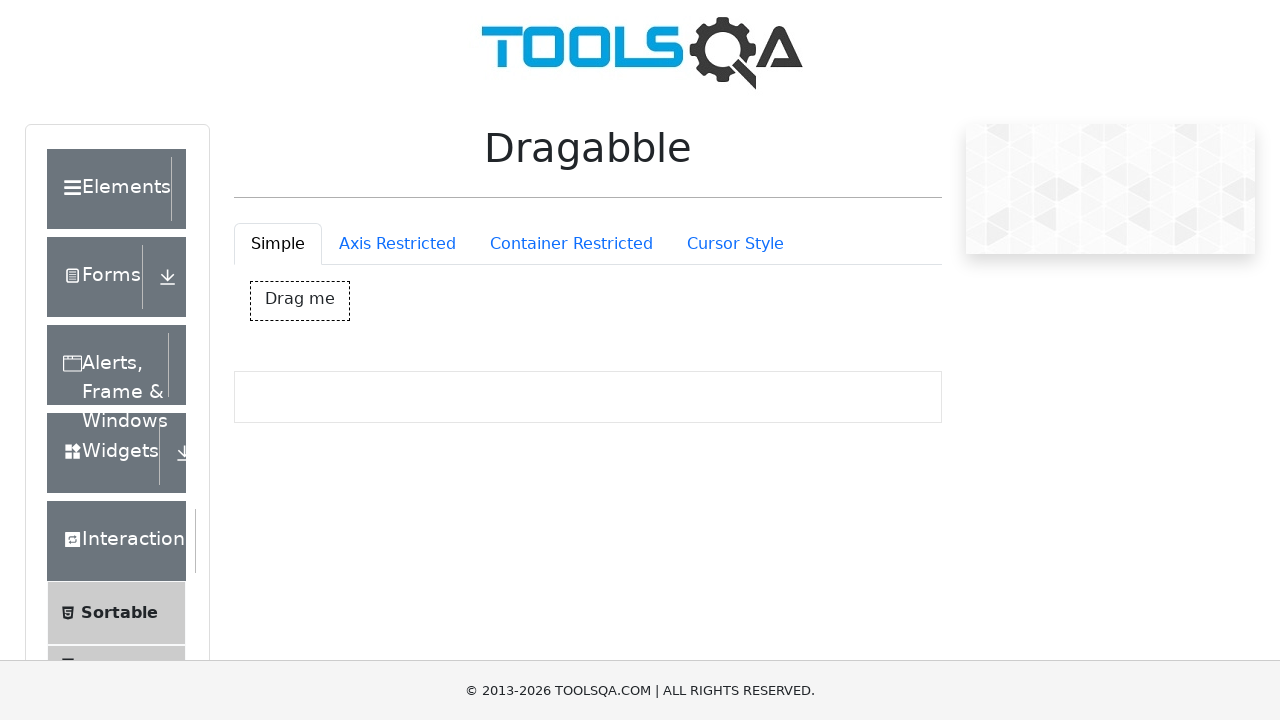

Waited for draggable element #dragBox to become visible
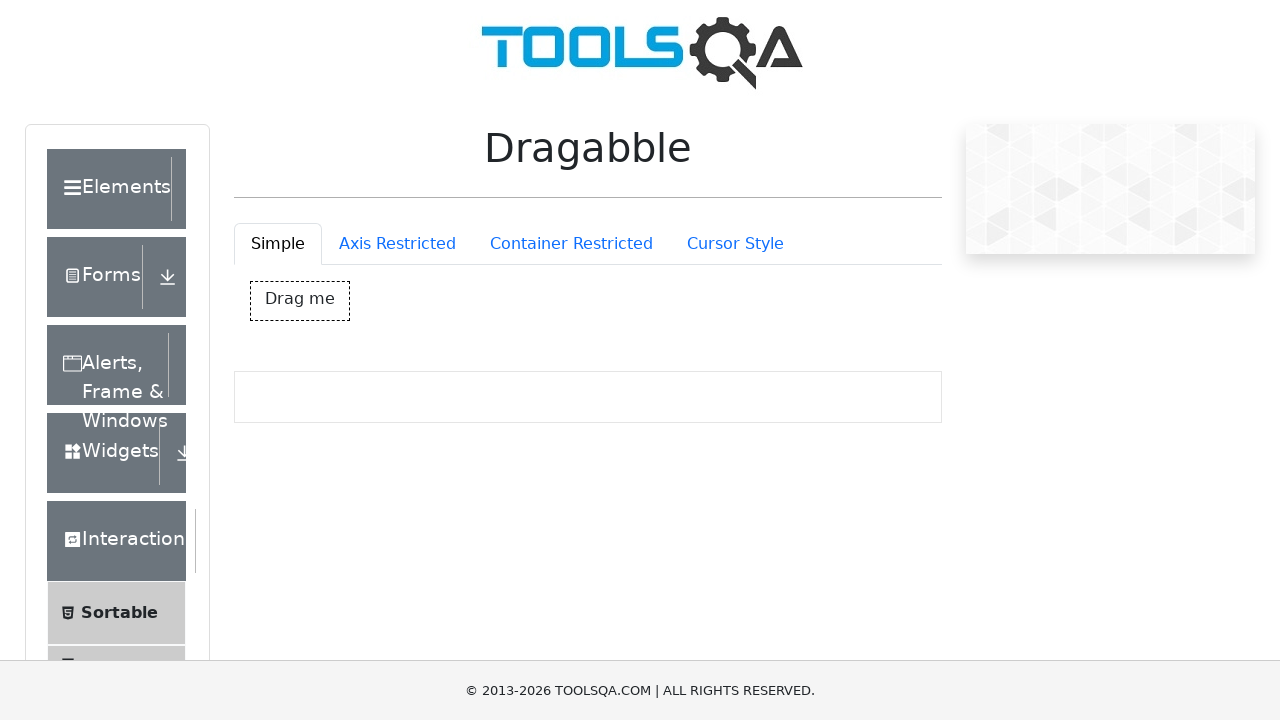

Retrieved bounding box of draggable element
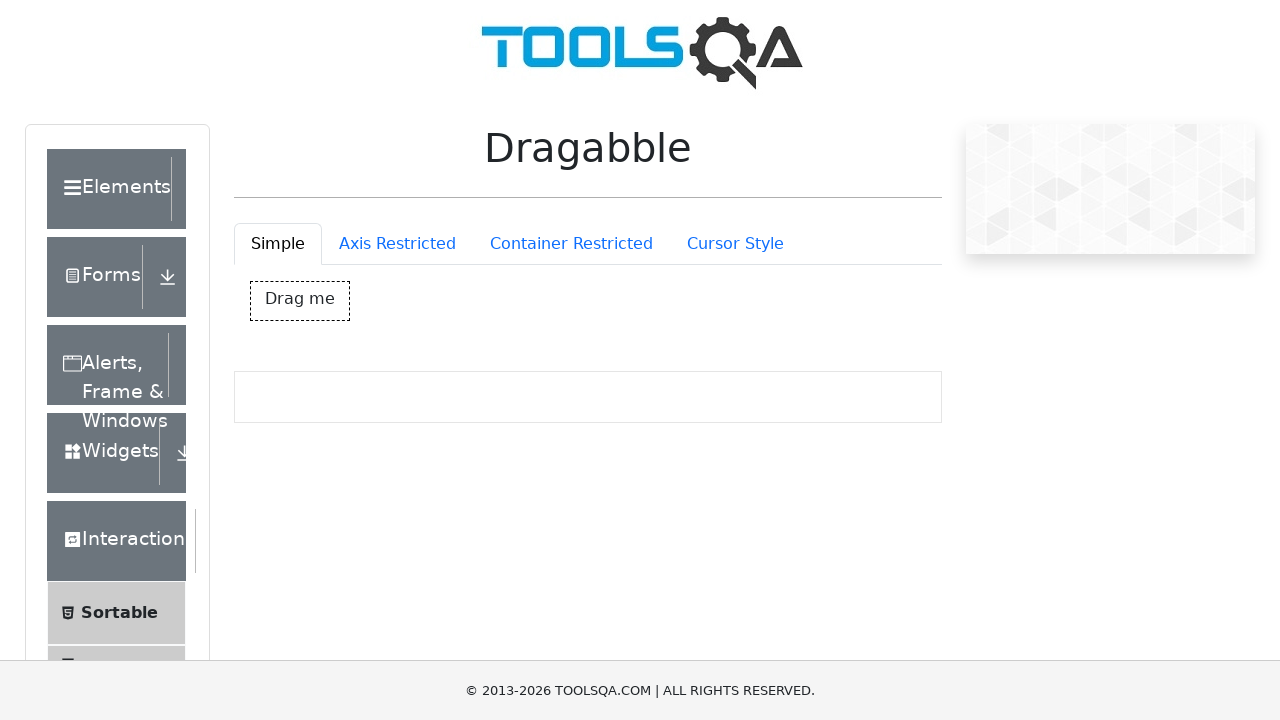

Moved mouse to center of draggable element at (300, 301)
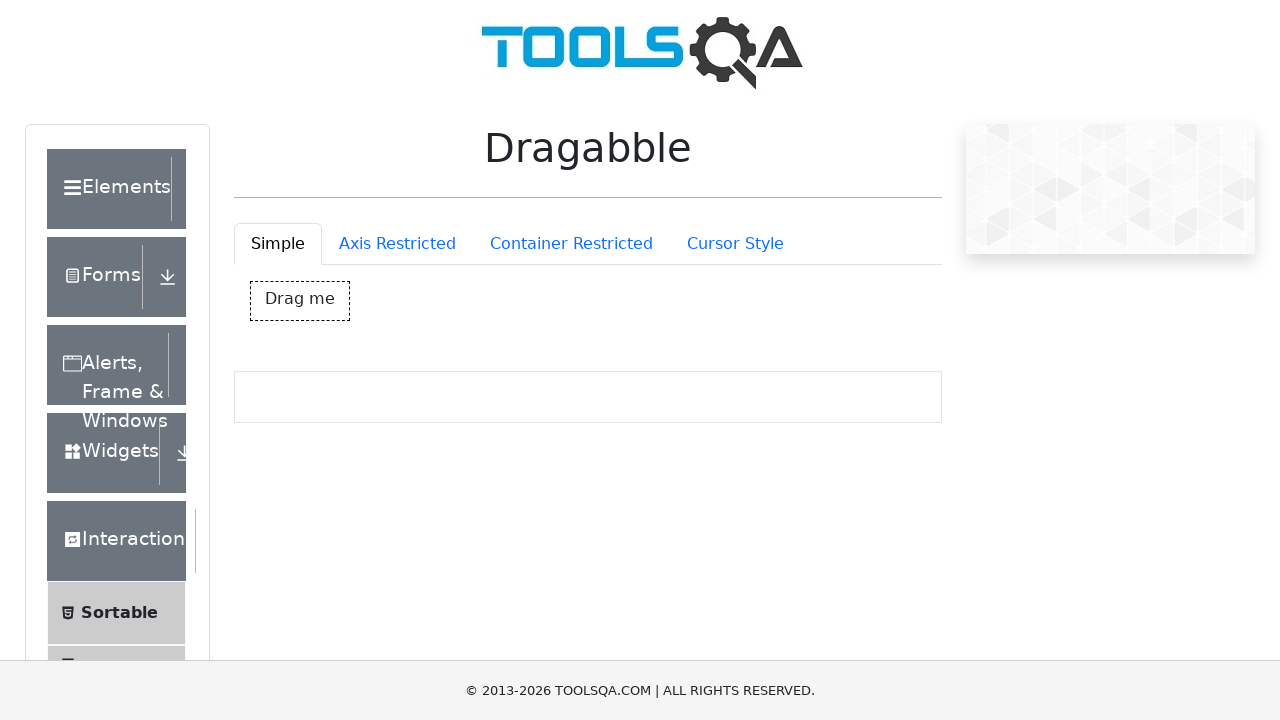

Pressed mouse button down to start drag at (300, 301)
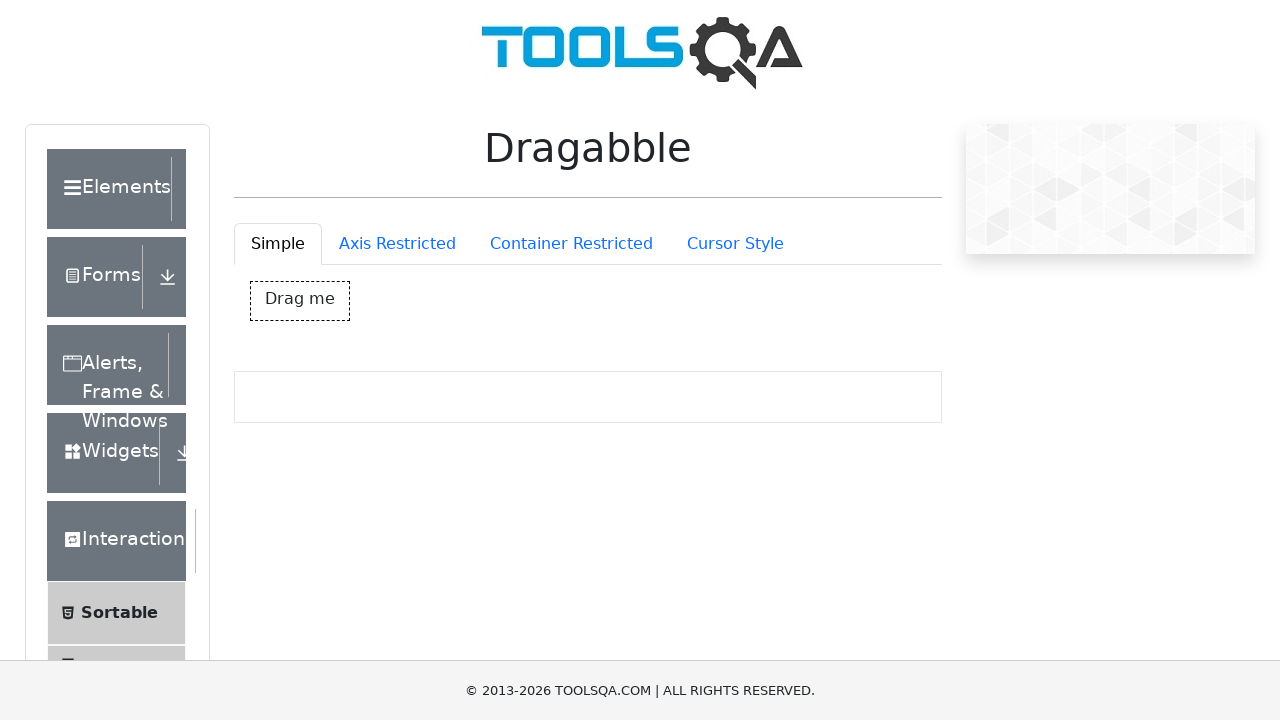

Dragged element 150 pixels right and 150 pixels down at (450, 451)
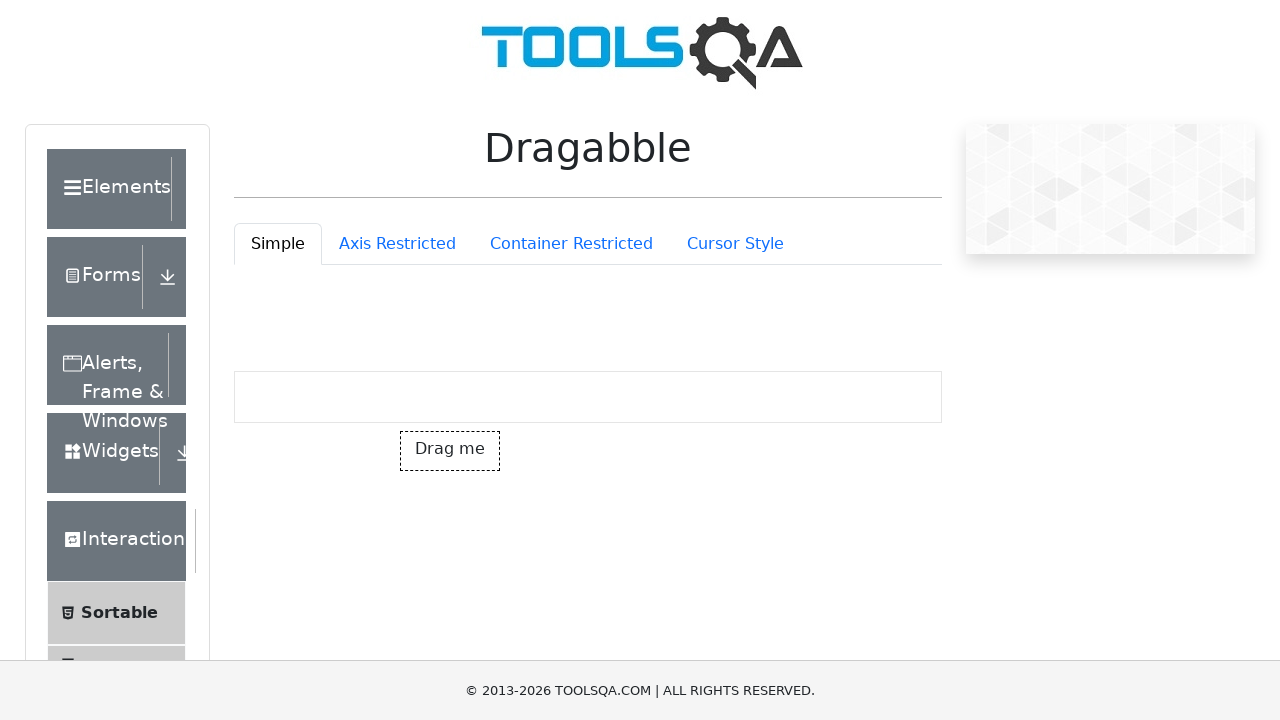

Released mouse button to complete drag and drop at (450, 451)
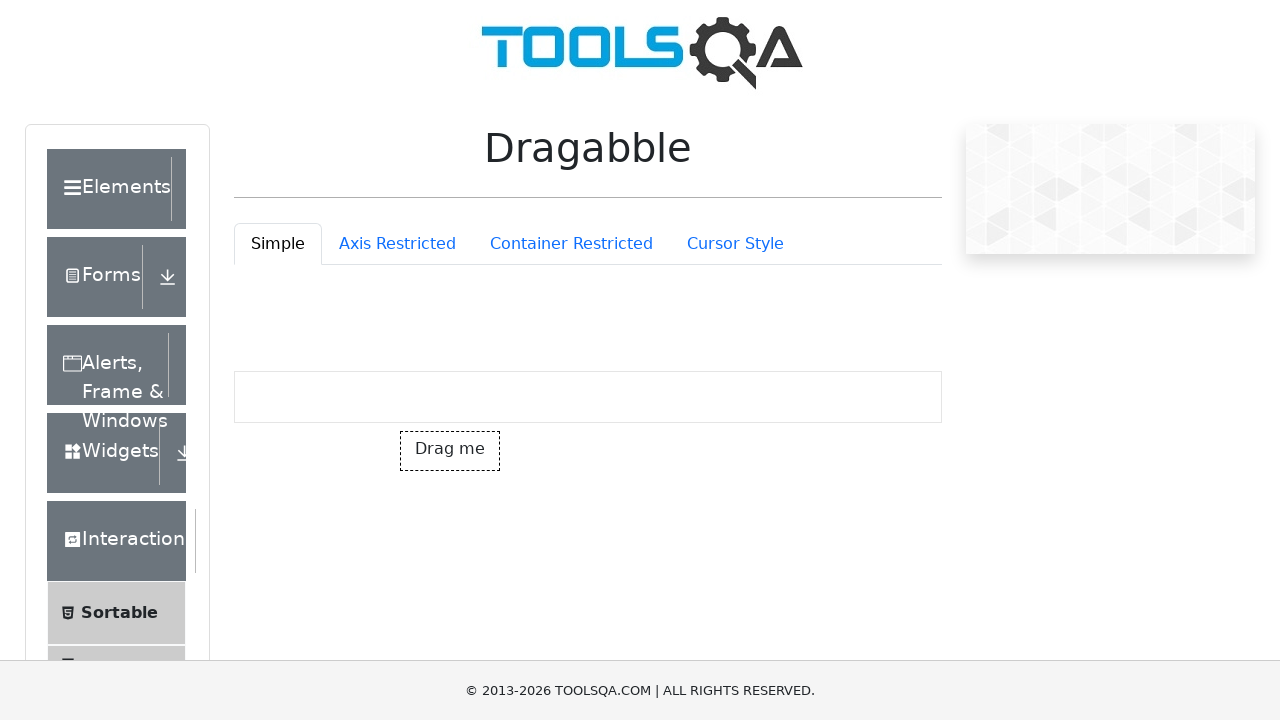

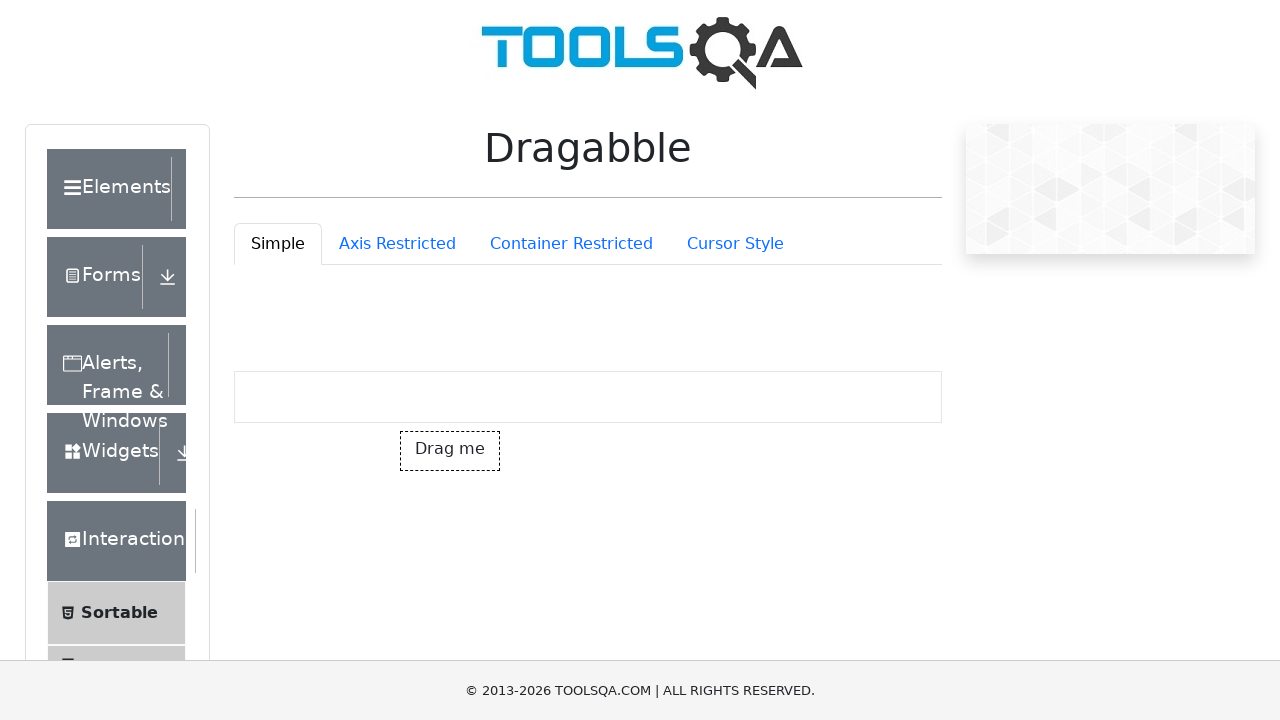